Tests registration form validation by entering invalid phone numbers (too short and wrong format) and verifying phone error messages

Starting URL: https://alada.vn/tai-khoan/dang-ky.html

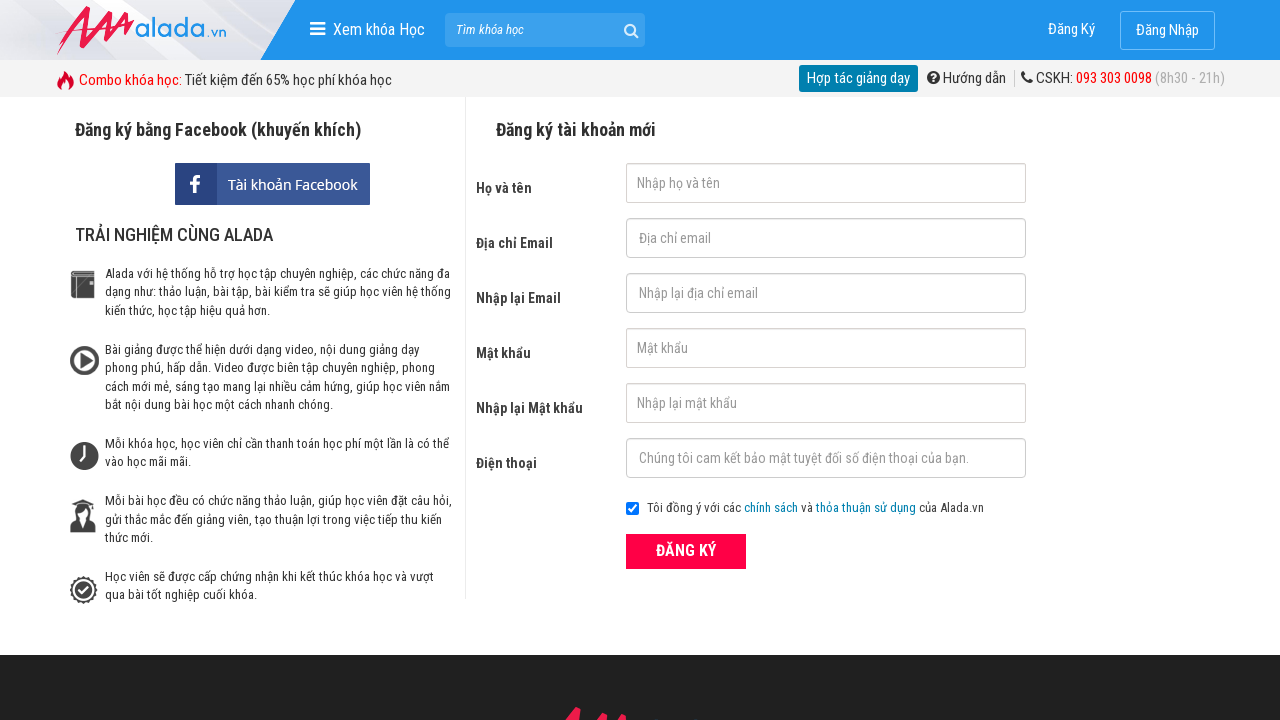

Filled username field with 'Vo Thi Lan' on #txtFirstname
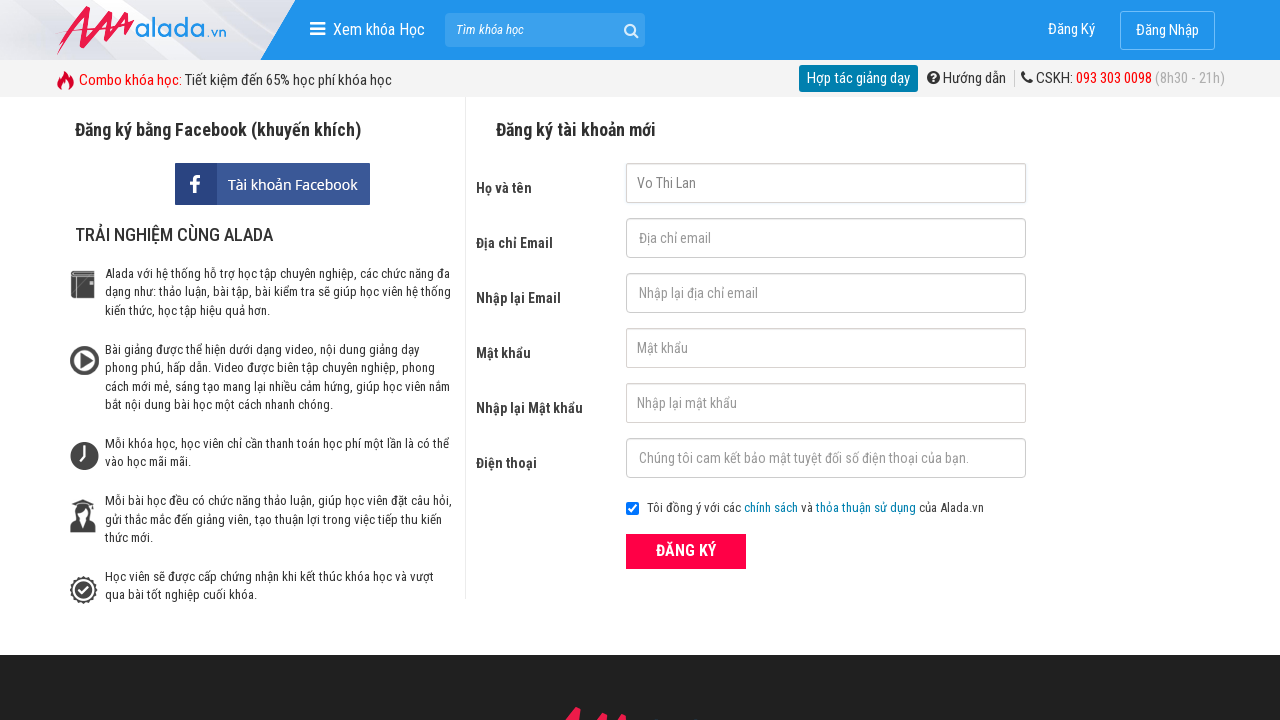

Filled email field with 'vothilan@gmail.com' on #txtEmail
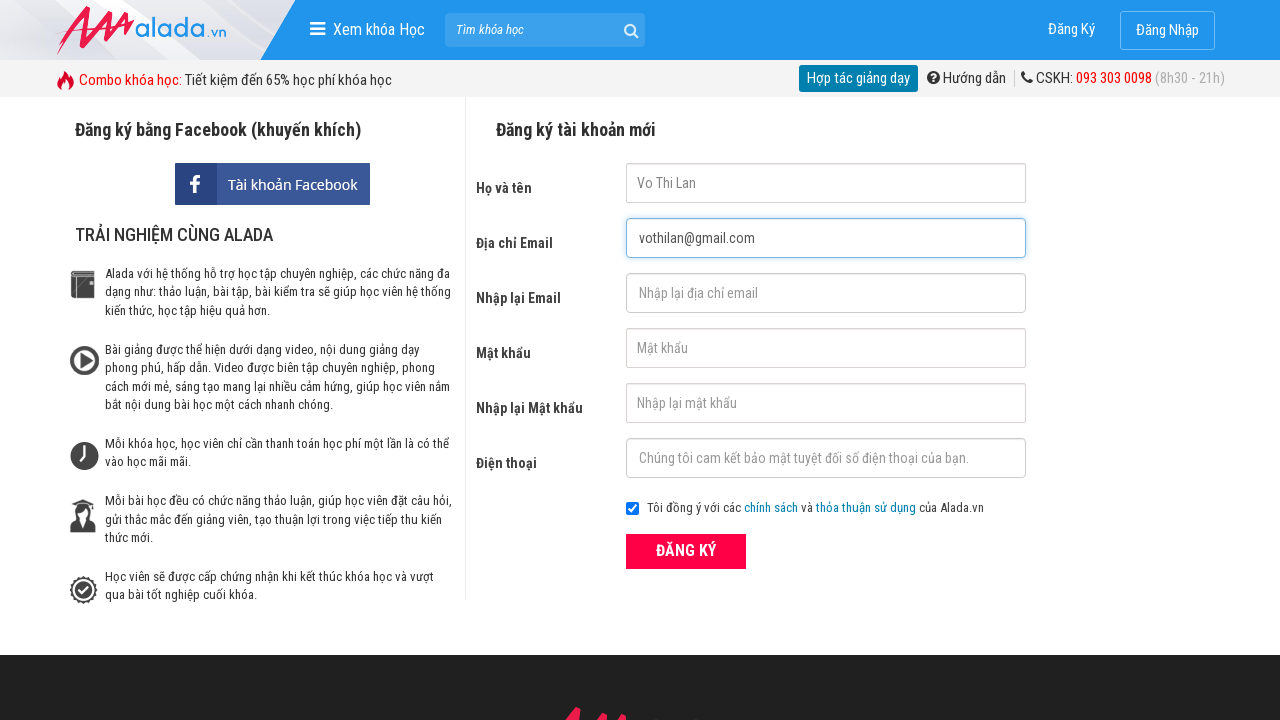

Filled confirm email field with 'vothilan@gmail.com' on #txtCEmail
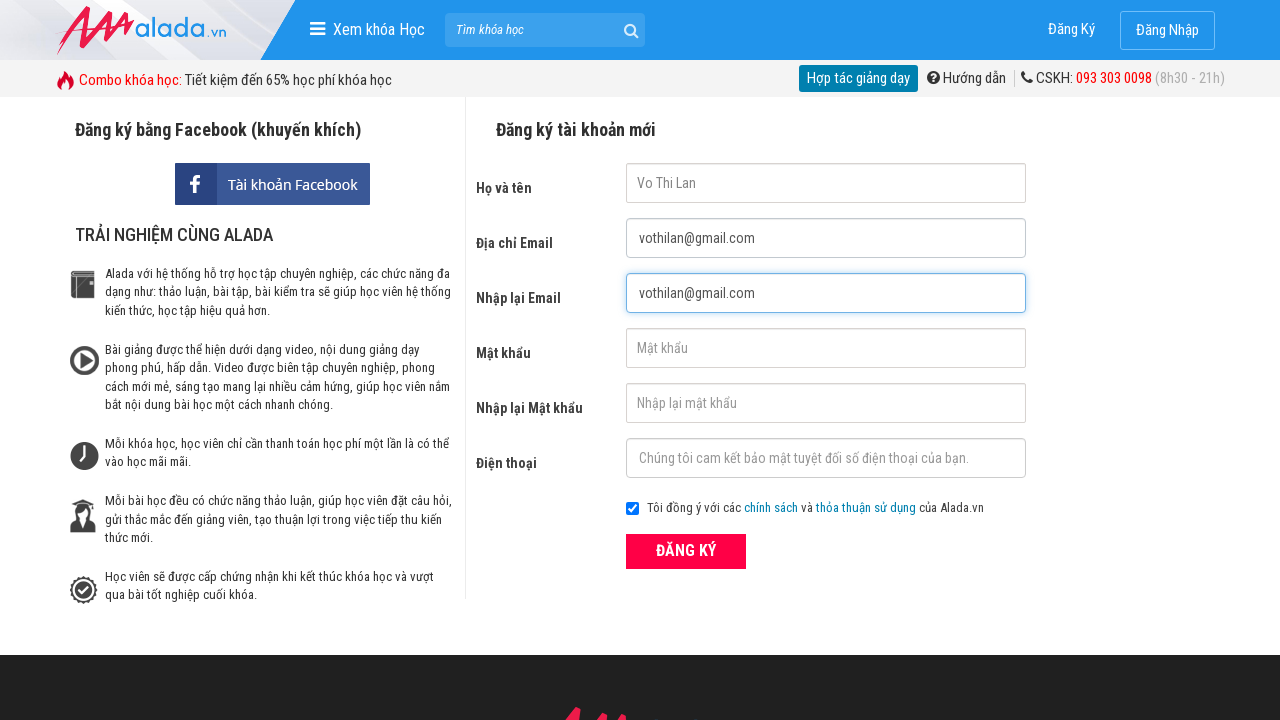

Filled password field with 'LanPassword99' on #txtPassword
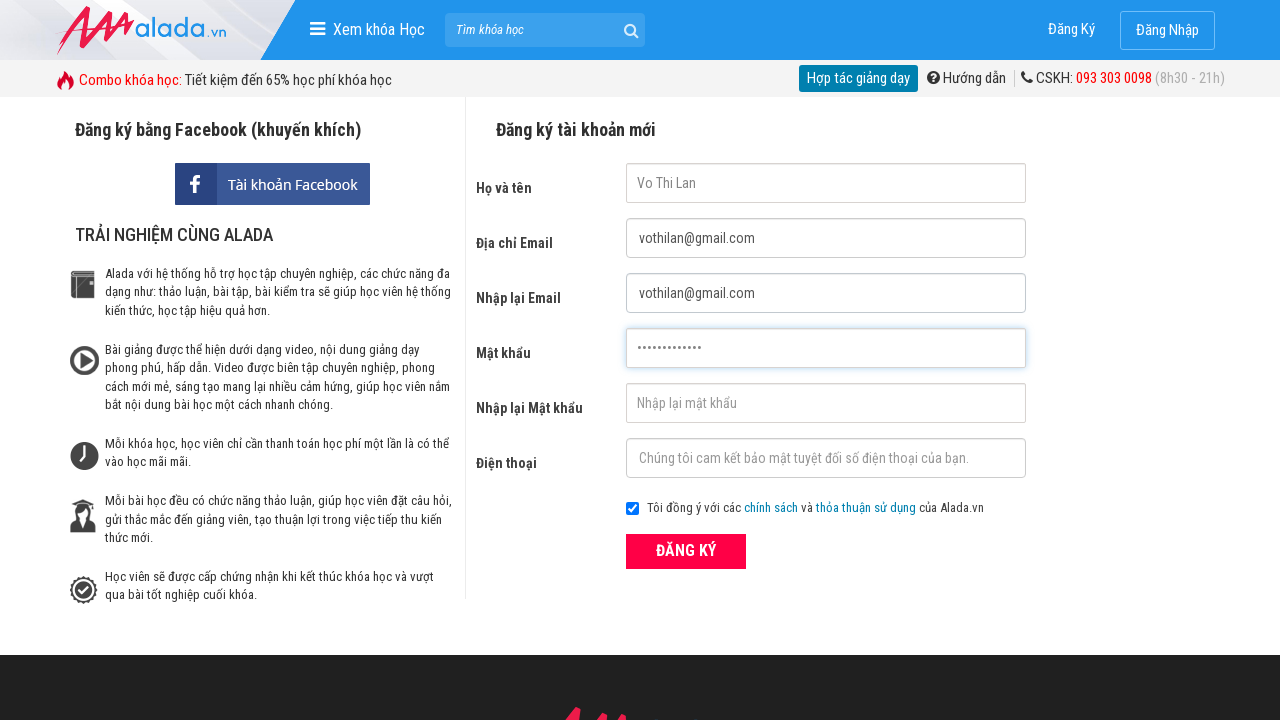

Filled confirm password field with 'LanPassword99' on #txtCPassword
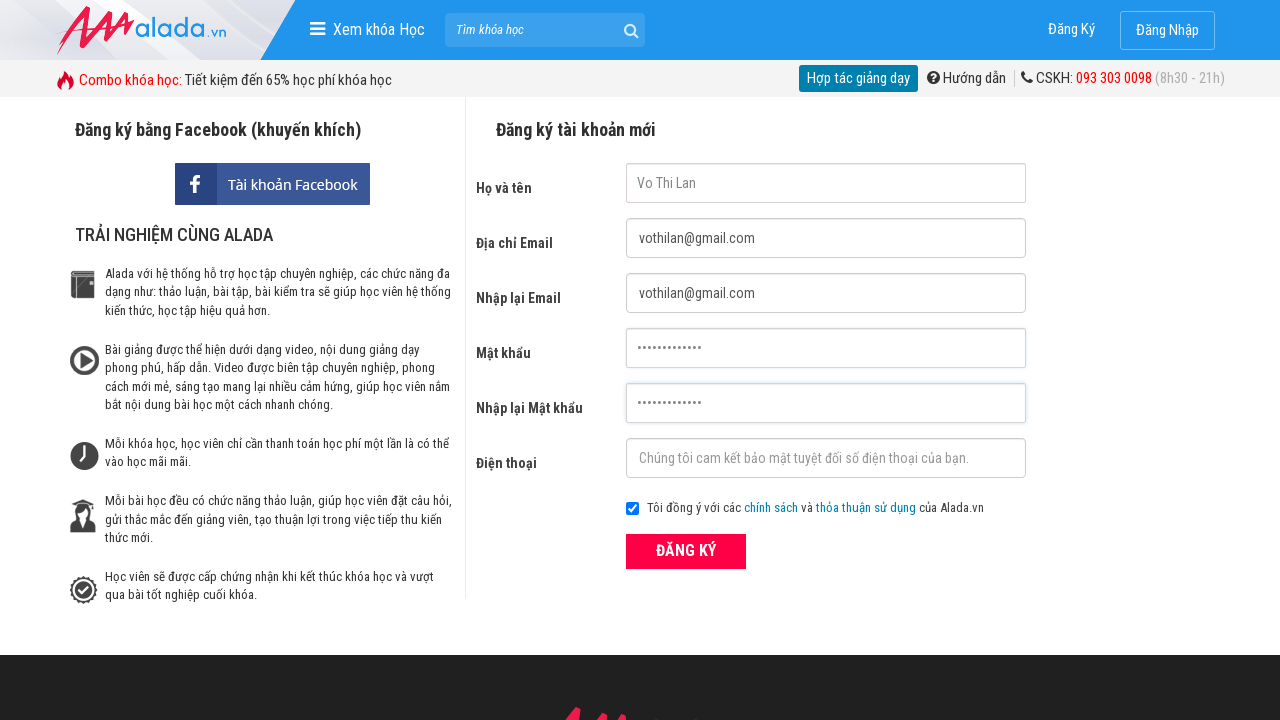

Filled phone field with invalid short number '0123456' on #txtPhone
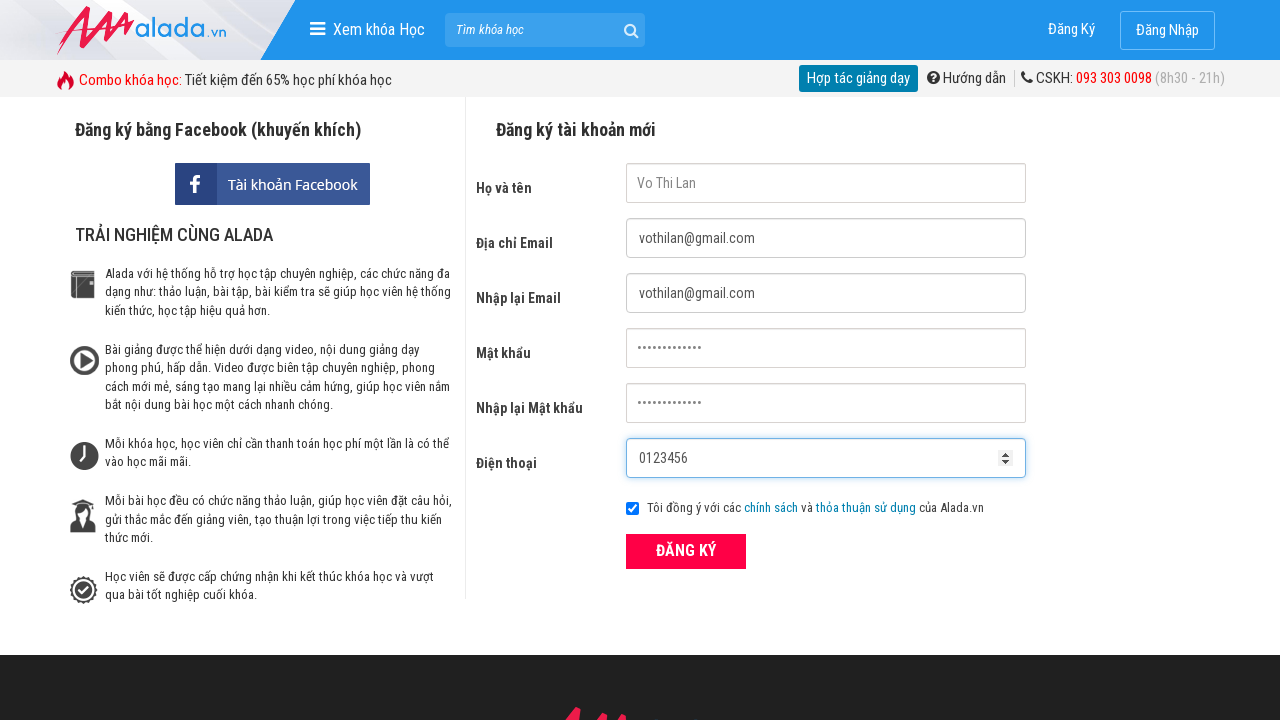

Clicked submit button to attempt registration with short phone number at (686, 551) on button[type='submit']
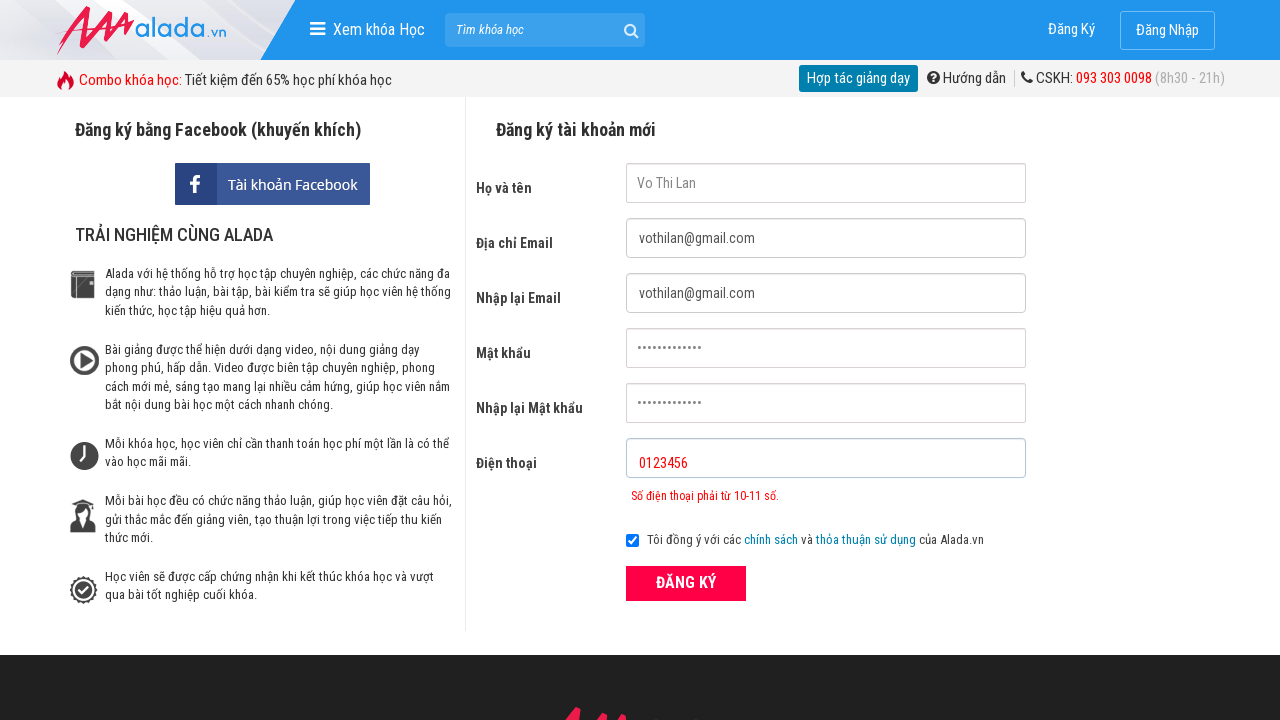

Phone error message appeared for short phone number
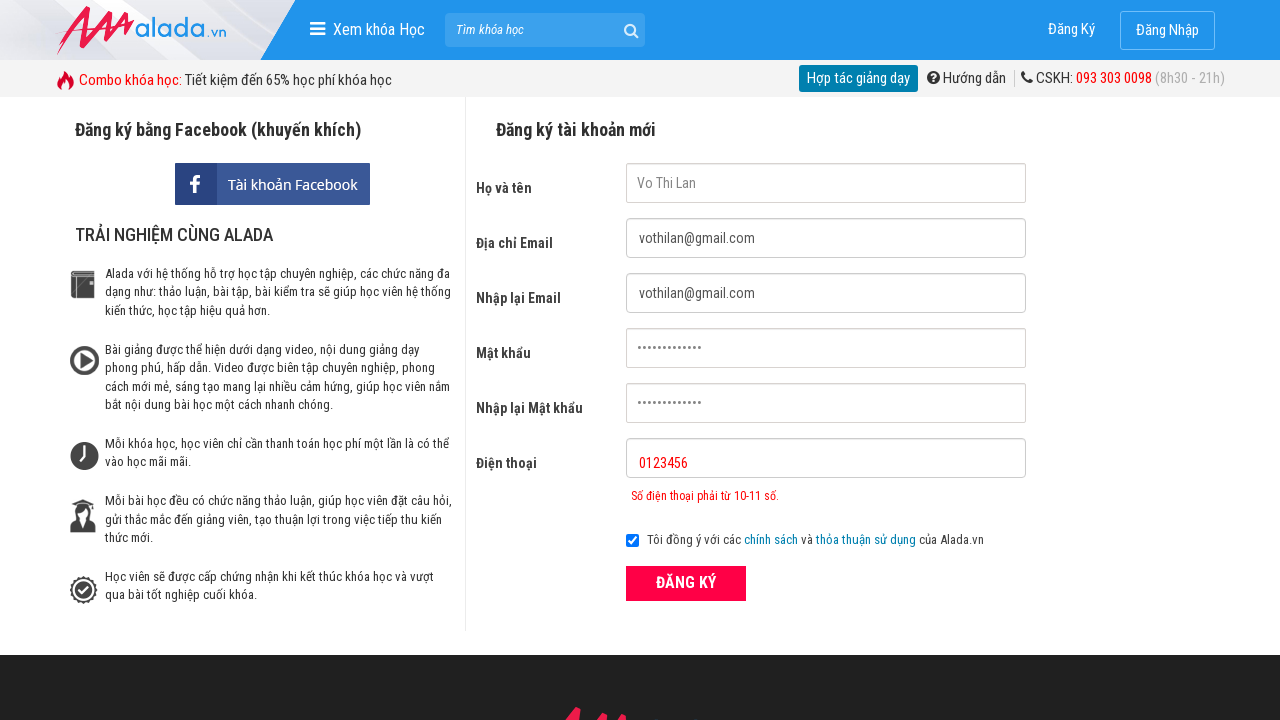

Cleared phone field on #txtPhone
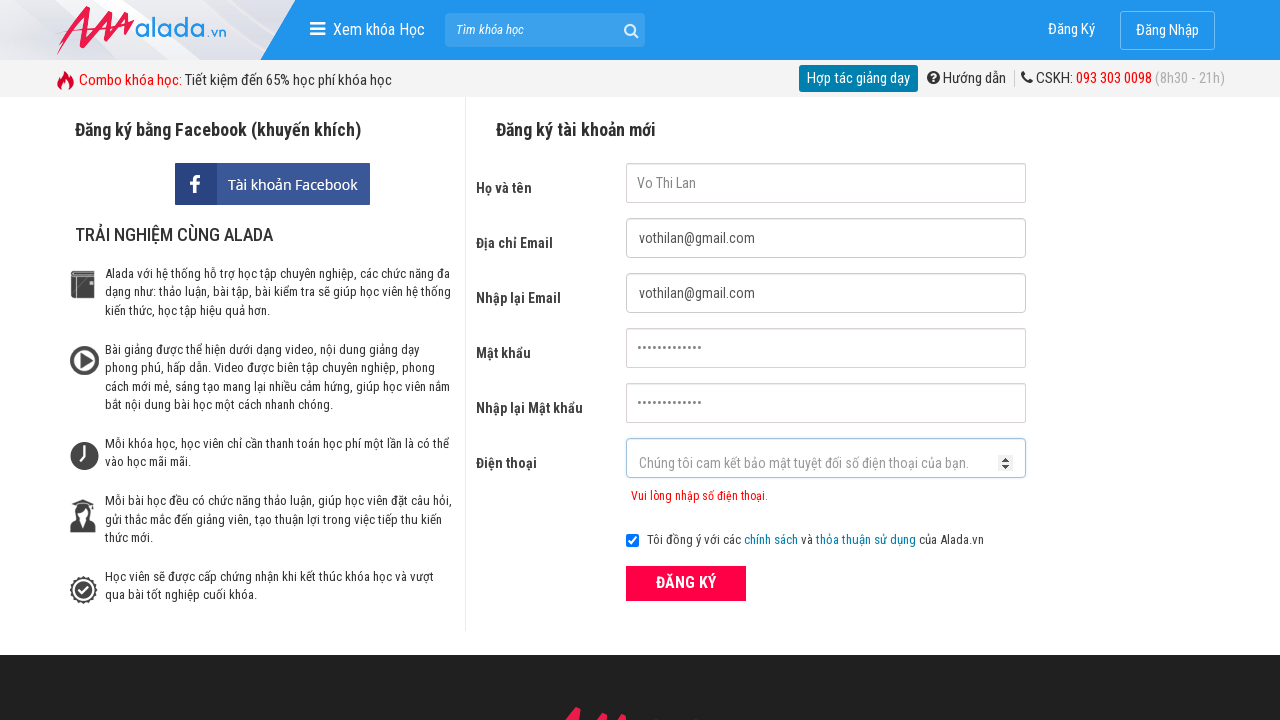

Filled phone field with invalid format number '123456789' on #txtPhone
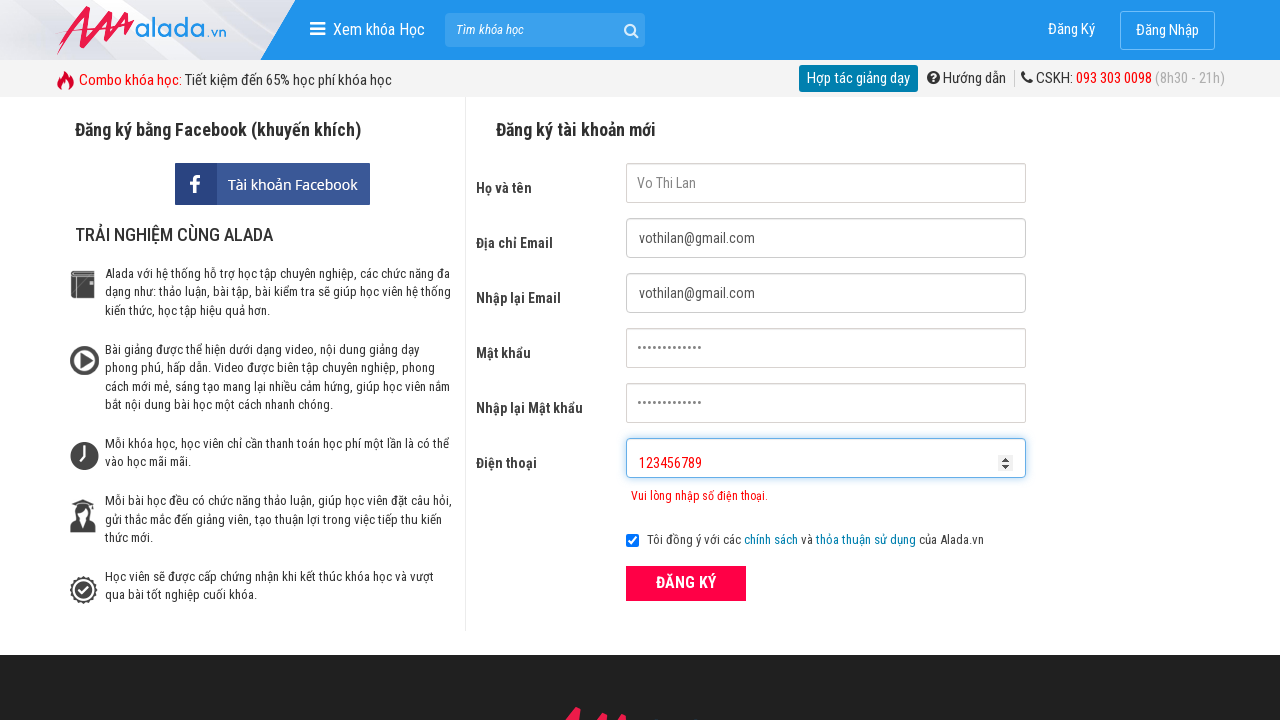

Clicked submit button to attempt registration with wrong format phone number at (686, 583) on button[type='submit']
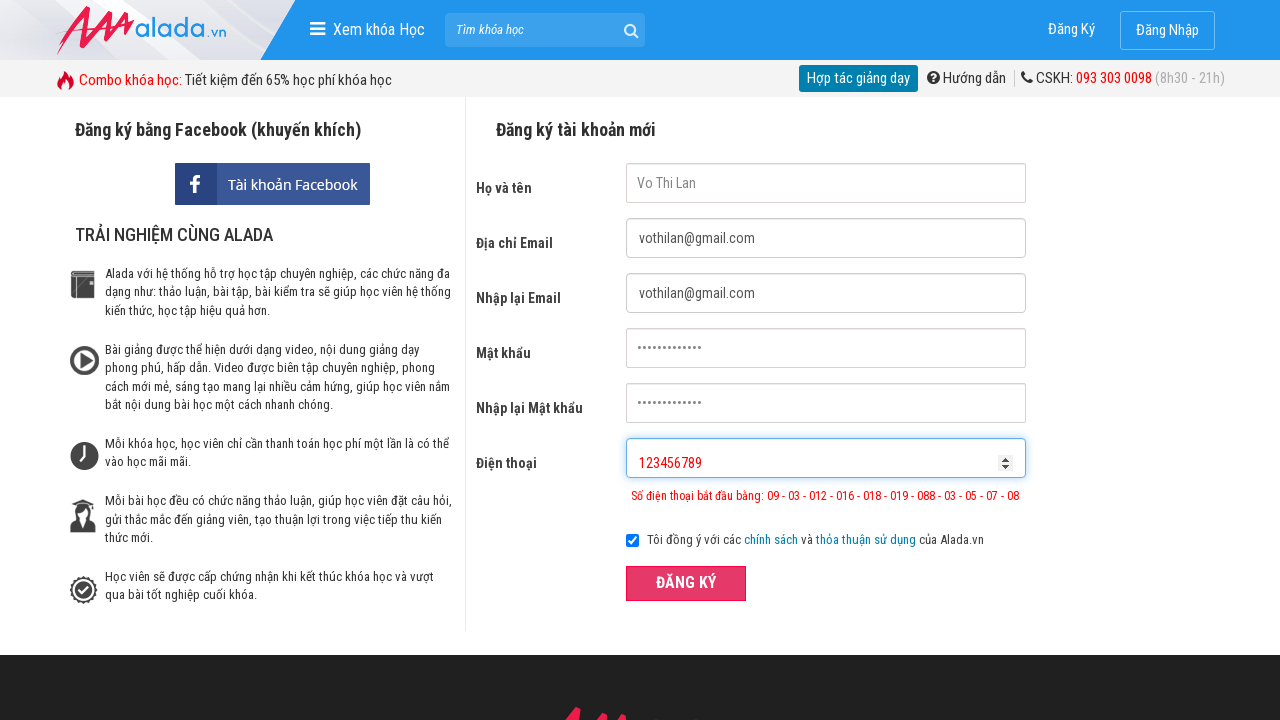

Phone error message appeared for invalid format phone number
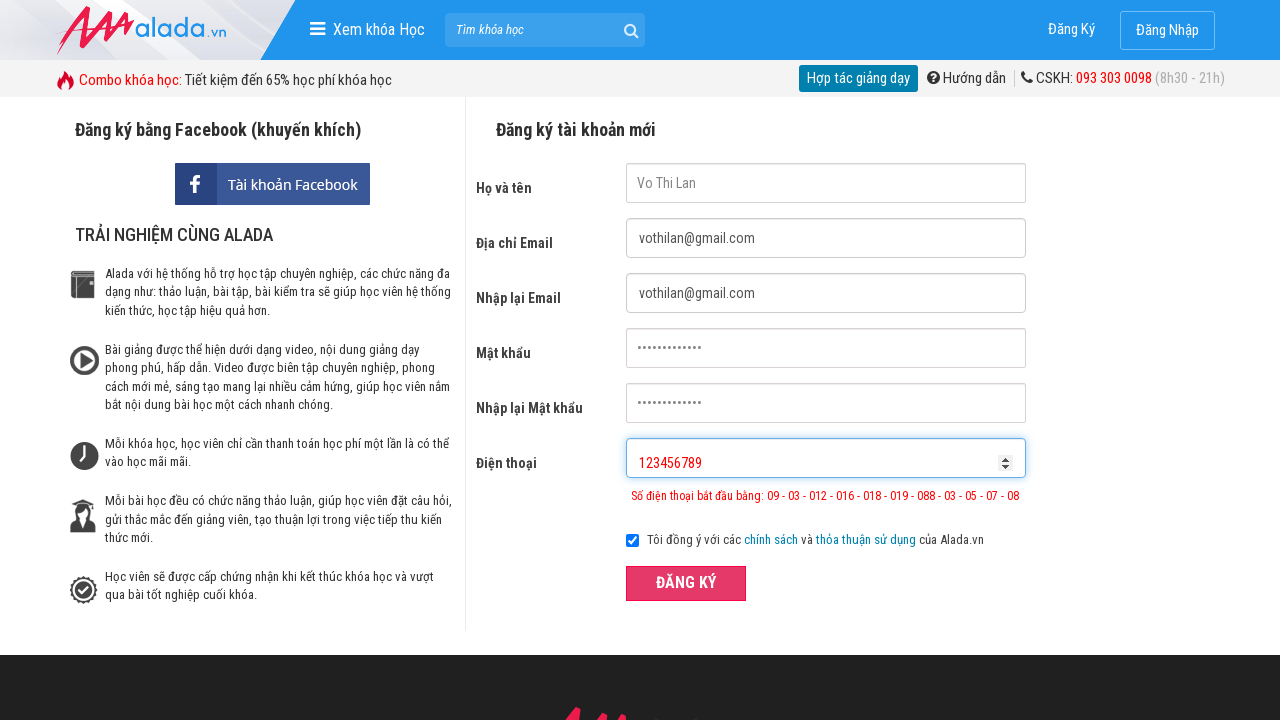

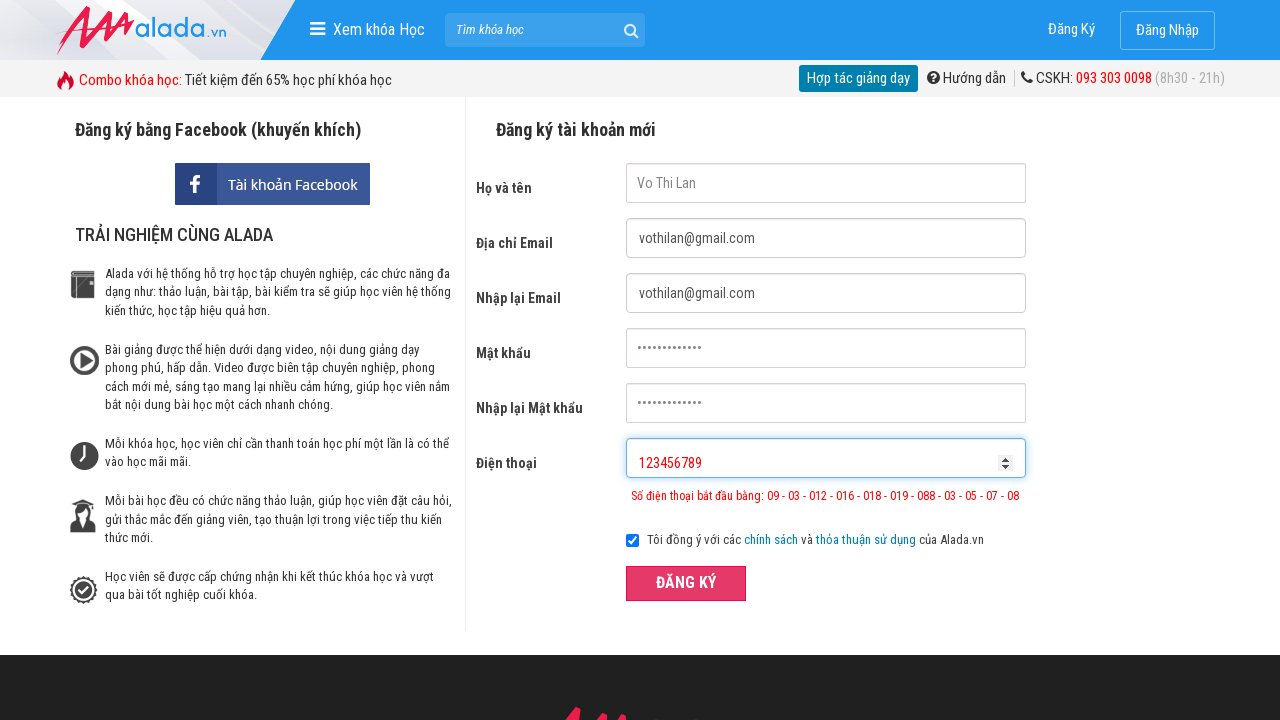